Tests basic button click functionality by clicking a button multiple times and verifying the click counter increments correctly

Starting URL: https://osstep.github.io/action_click

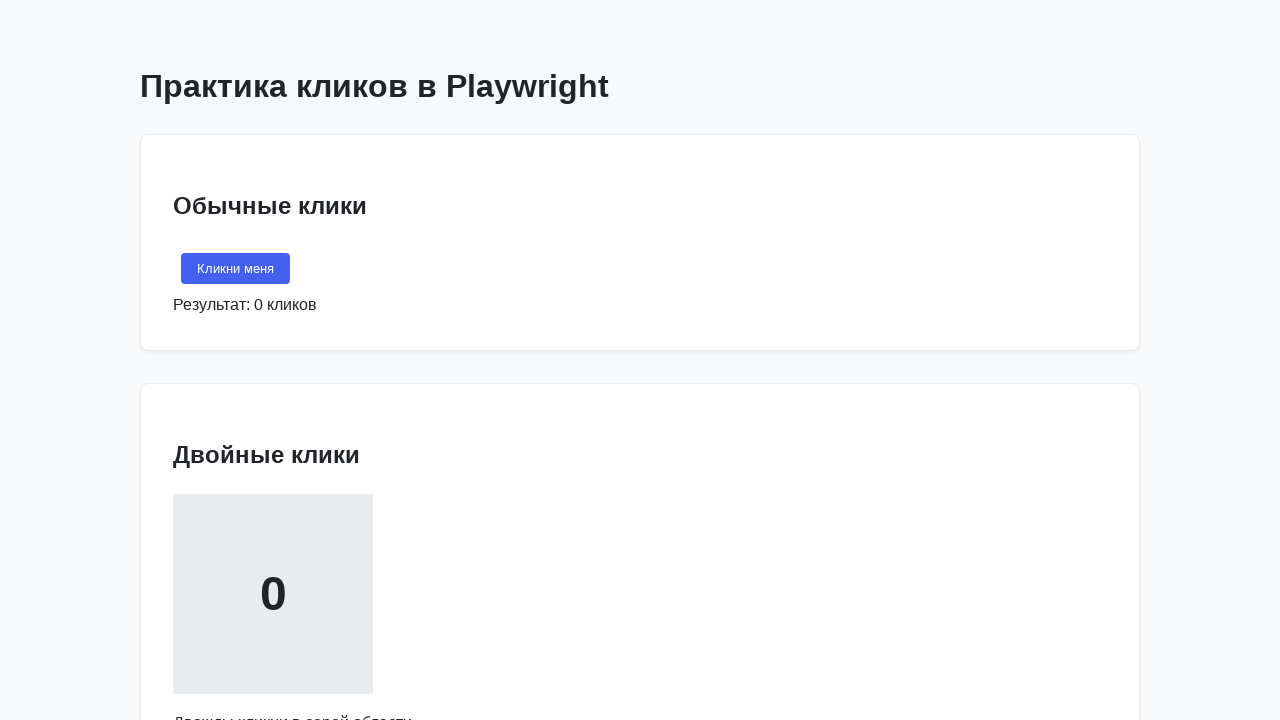

Clicked button 'Кликни меня' for the first time at (236, 269) on internal:text="\u041a\u043b\u0438\u043a\u043d\u0438 \u043c\u0435\u043d\u044f"s
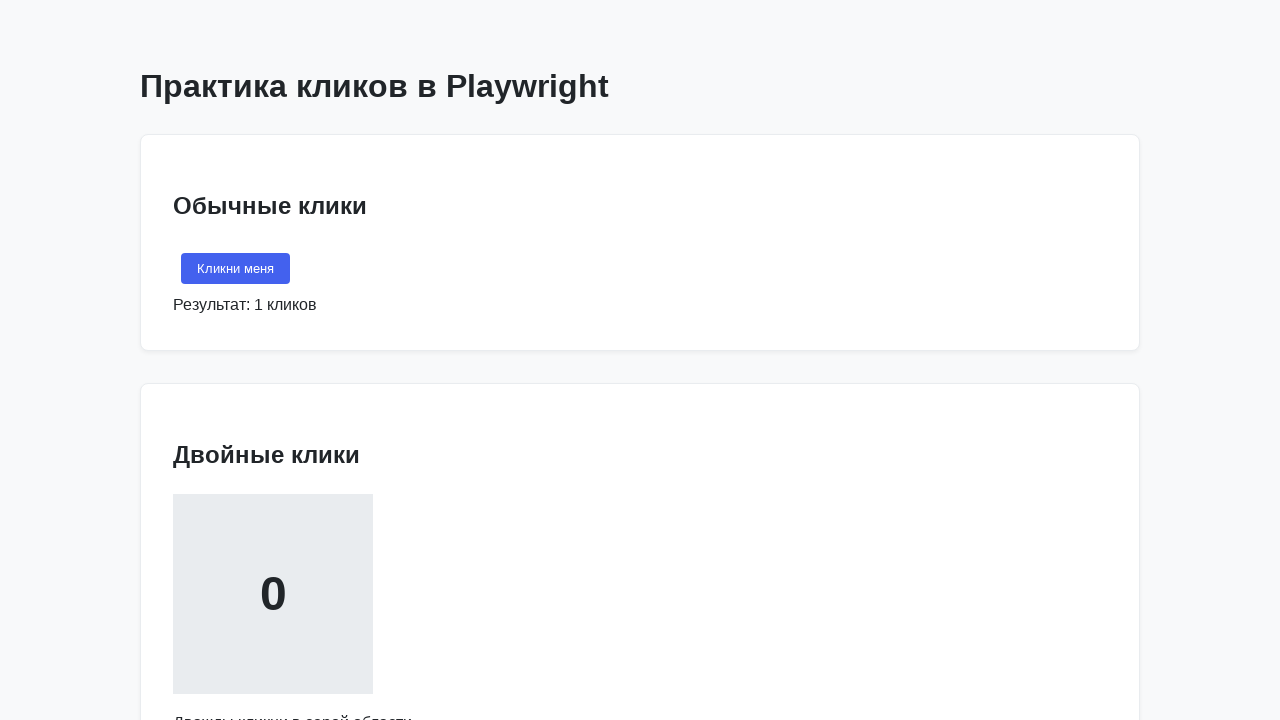

Verified counter displays 1 click
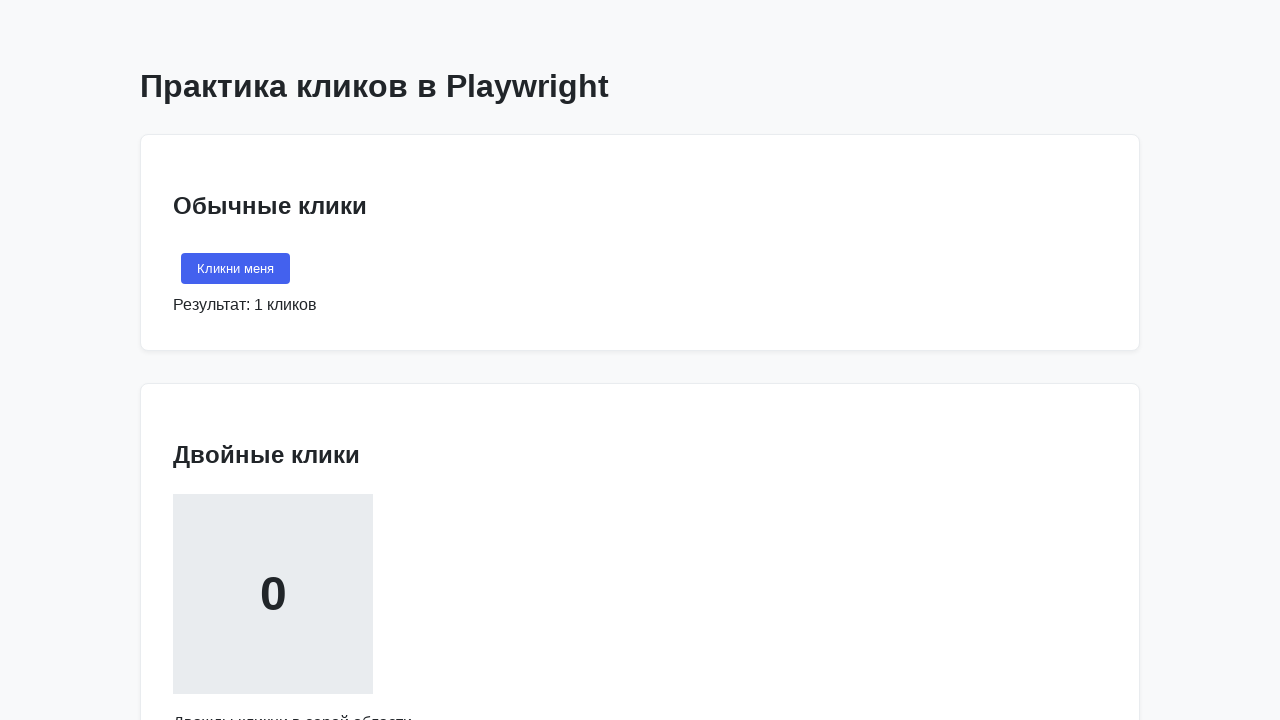

Clicked button 'Кликни меня' for the second time at (236, 269) on internal:text="\u041a\u043b\u0438\u043a\u043d\u0438 \u043c\u0435\u043d\u044f"s
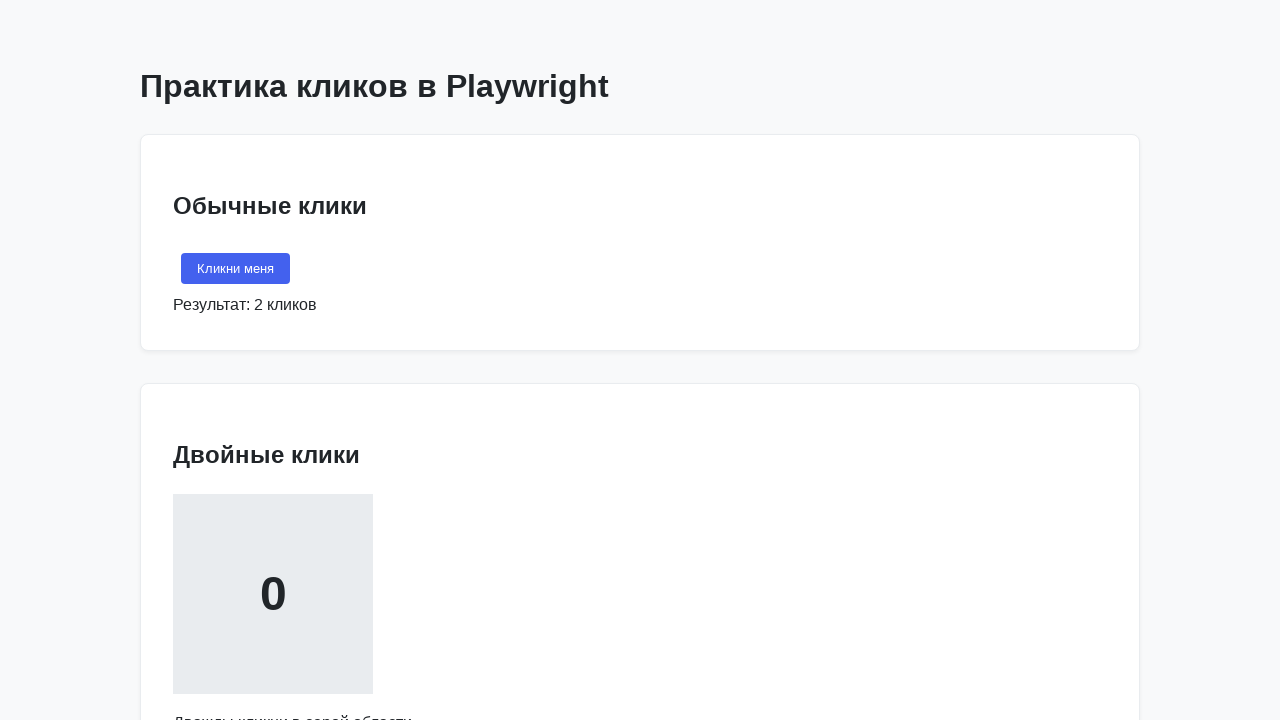

Clicked button 'Кликни меня' for the third time at (236, 269) on internal:text="\u041a\u043b\u0438\u043a\u043d\u0438 \u043c\u0435\u043d\u044f"s
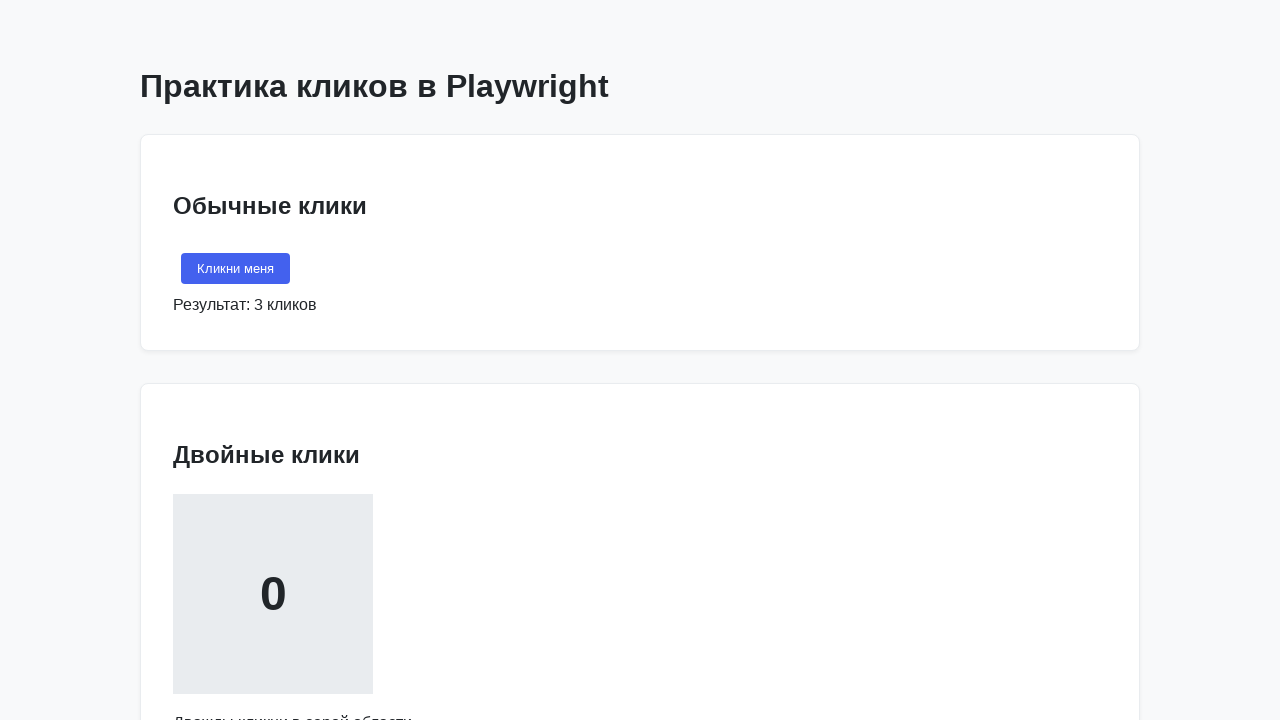

Verified counter displays 3 clicks
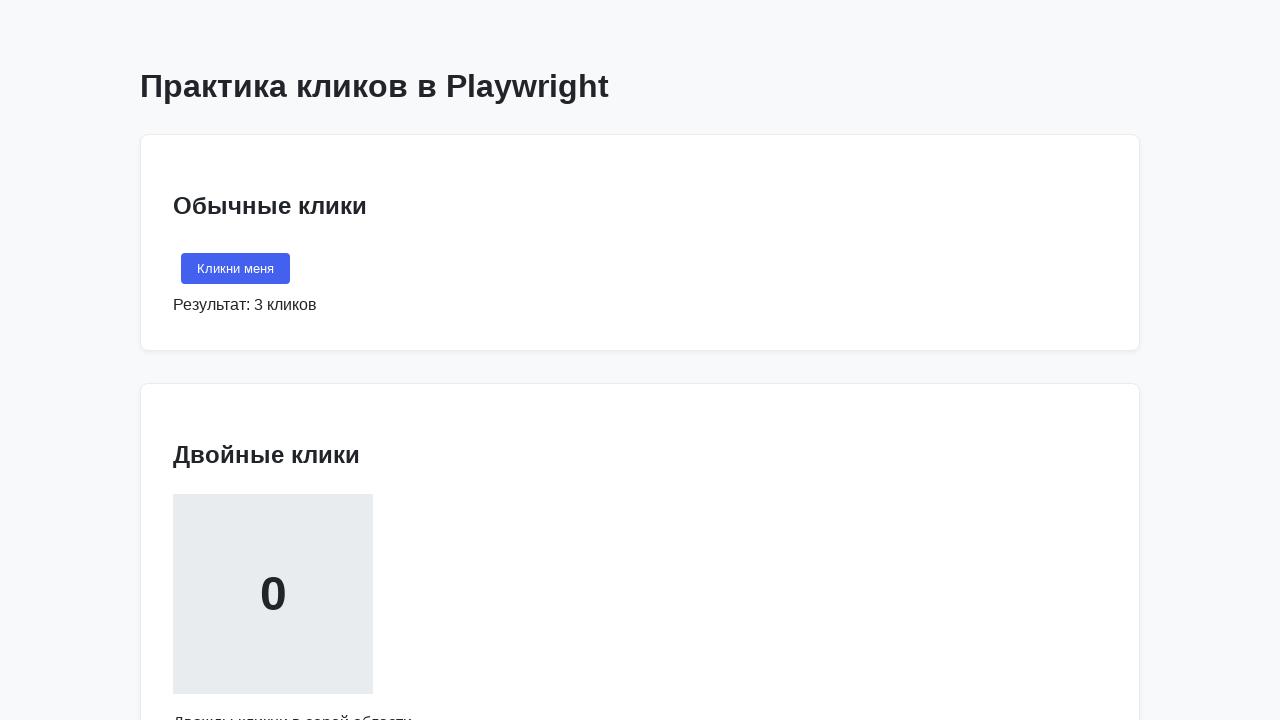

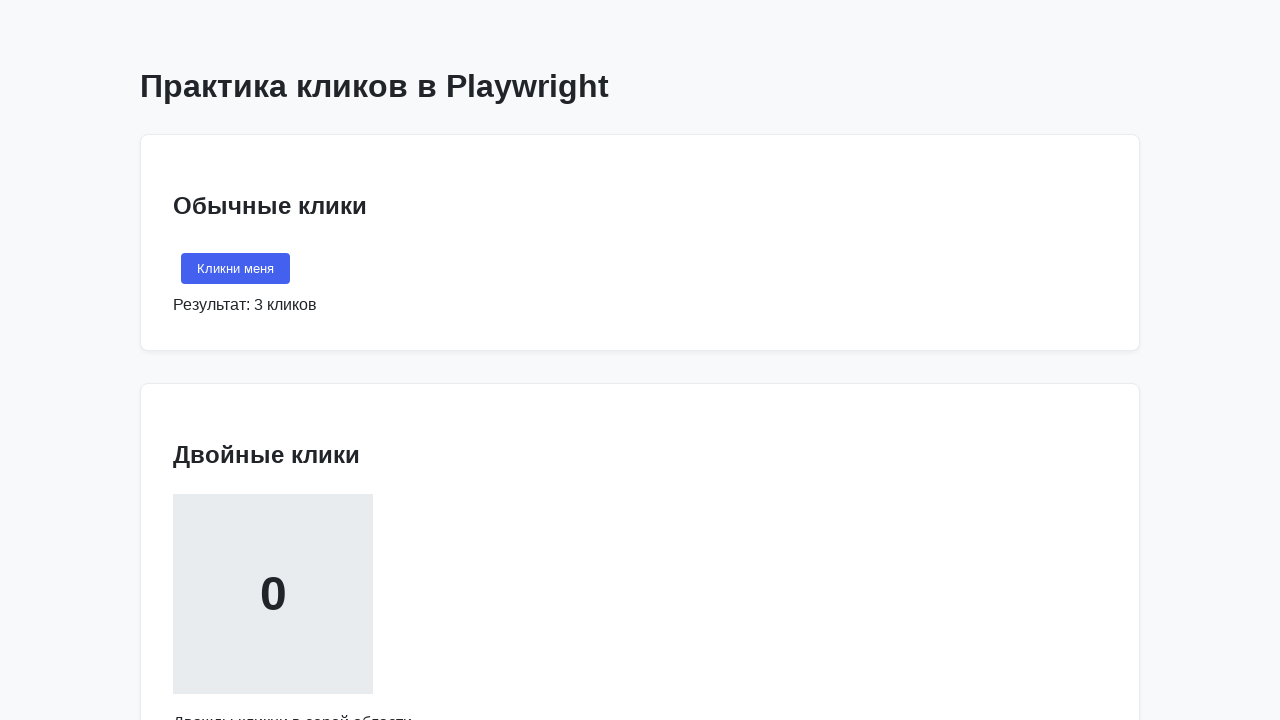